Navigates to an automation practice page and waits for a specific element to be present on the page

Starting URL: https://rahulshettyacademy.com/AutomationPractice

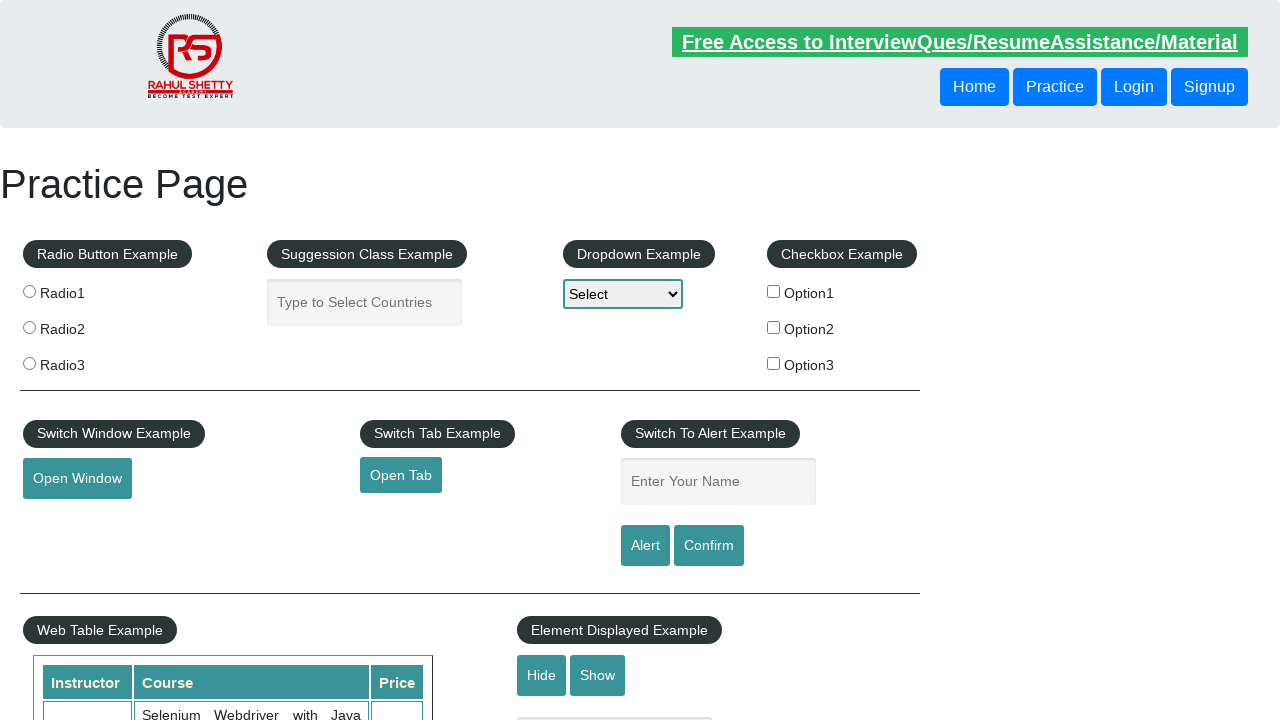

Navigated to automation practice page
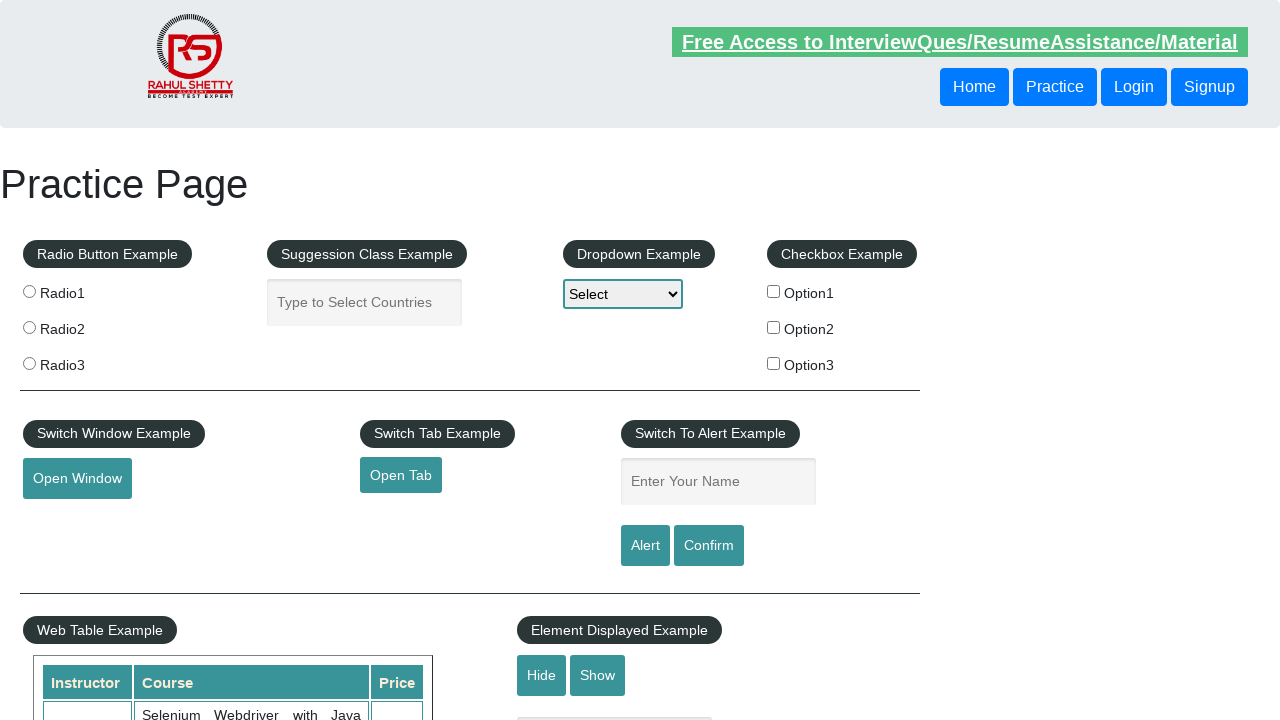

Waited for element with class 'displayed-class' to be present on the page
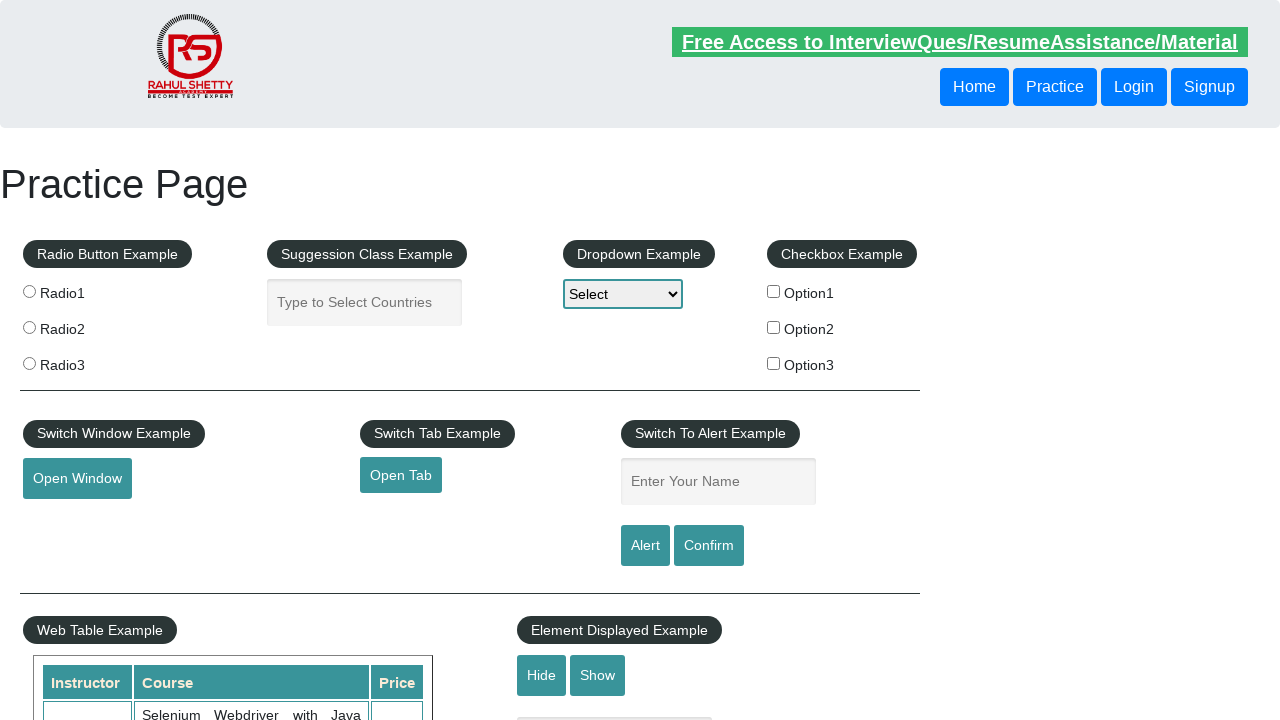

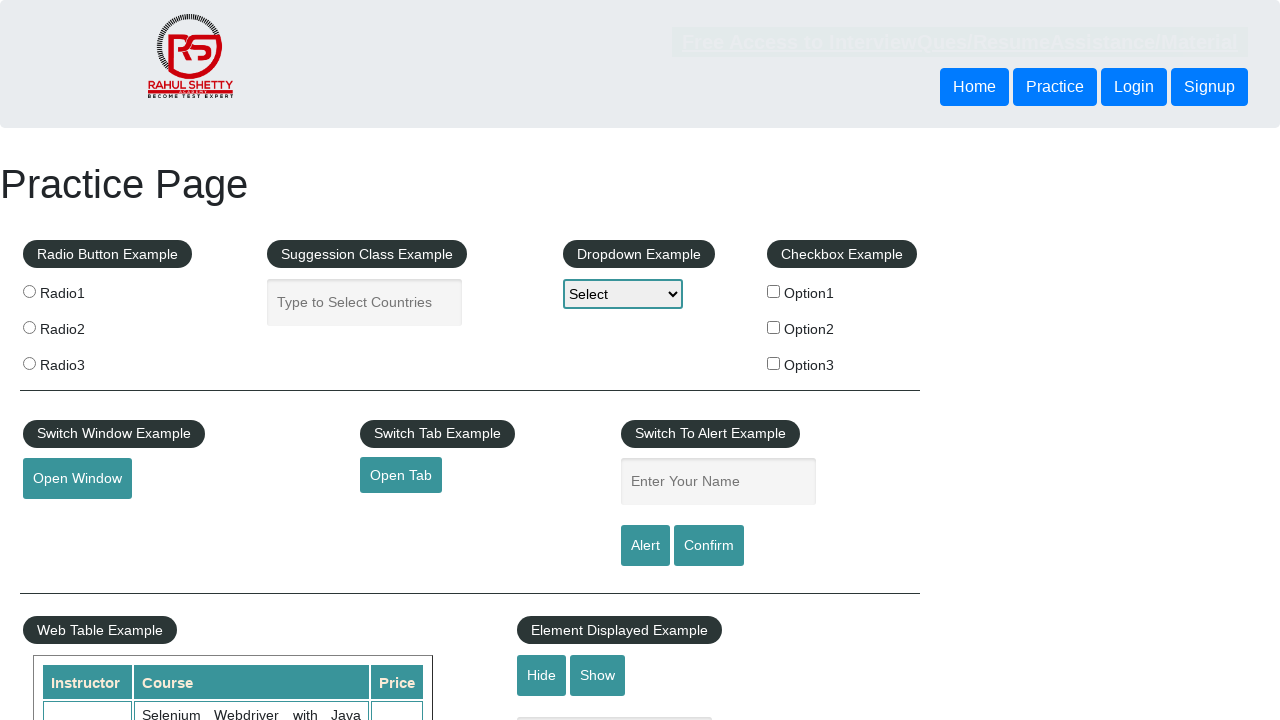